Tests checkbox functionality on an automation practice page by clicking the first checkbox and verifying the state of other checkboxes

Starting URL: https://rahulshettyacademy.com/AutomationPractice/

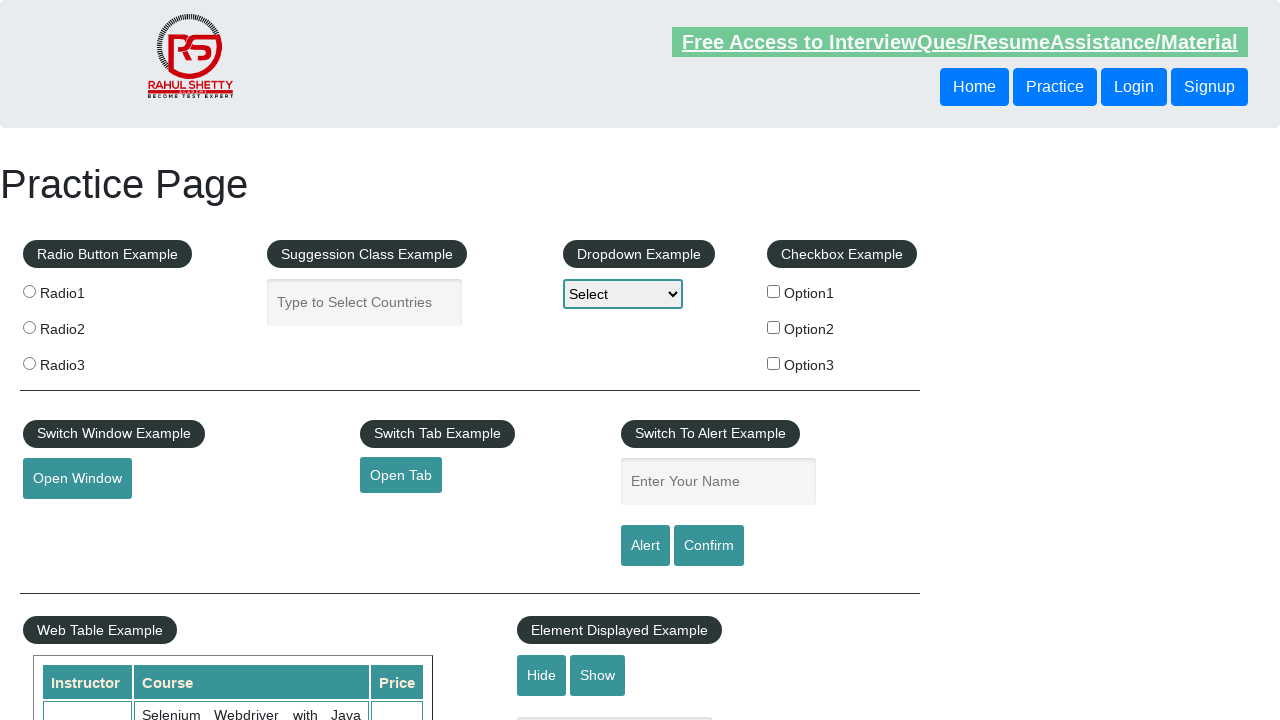

Checkbox section loaded
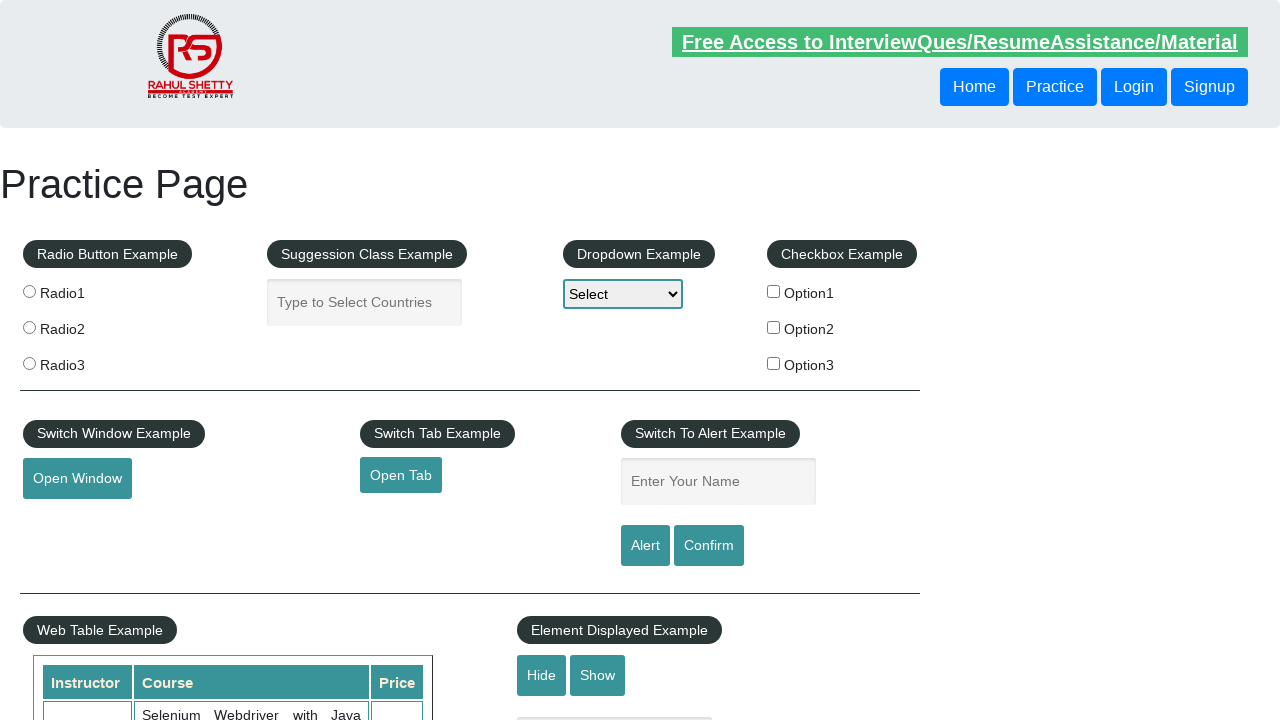

Located all checkboxes within the fieldset
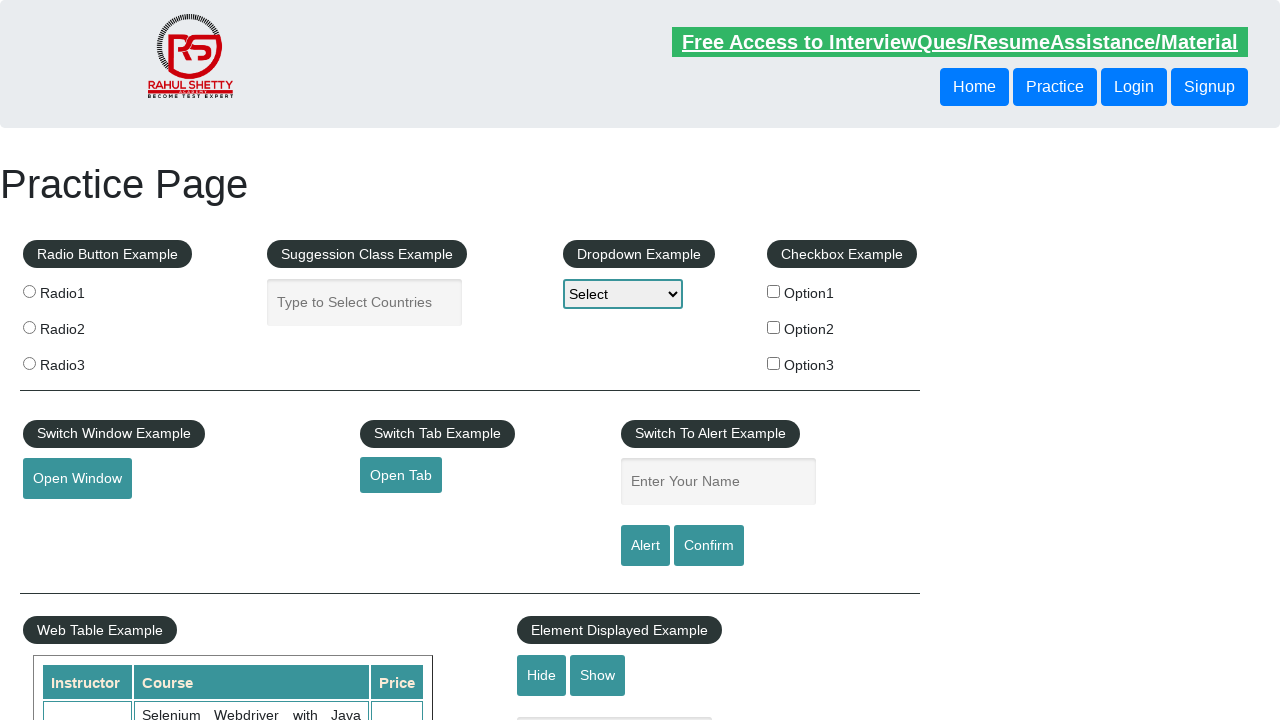

Clicked the first checkbox at (774, 291) on #checkbox-example fieldset input[type='checkbox'] >> nth=0
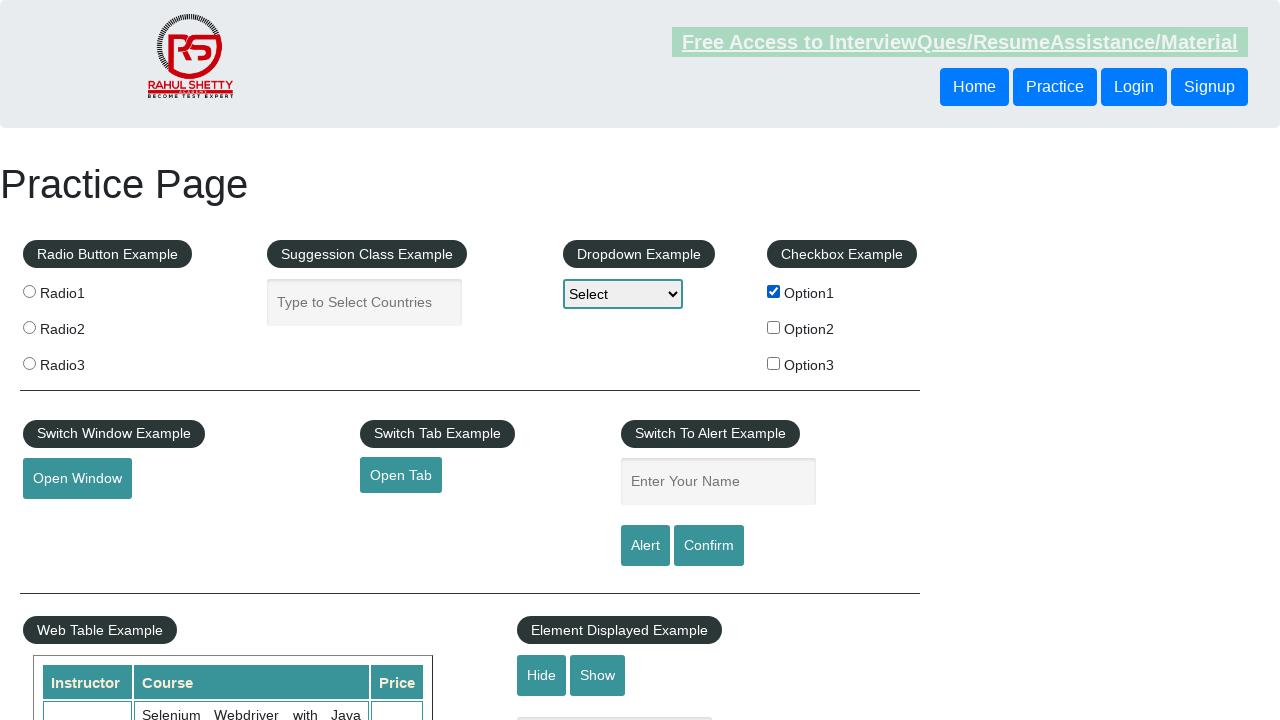

Waited 500ms for checkbox state to update
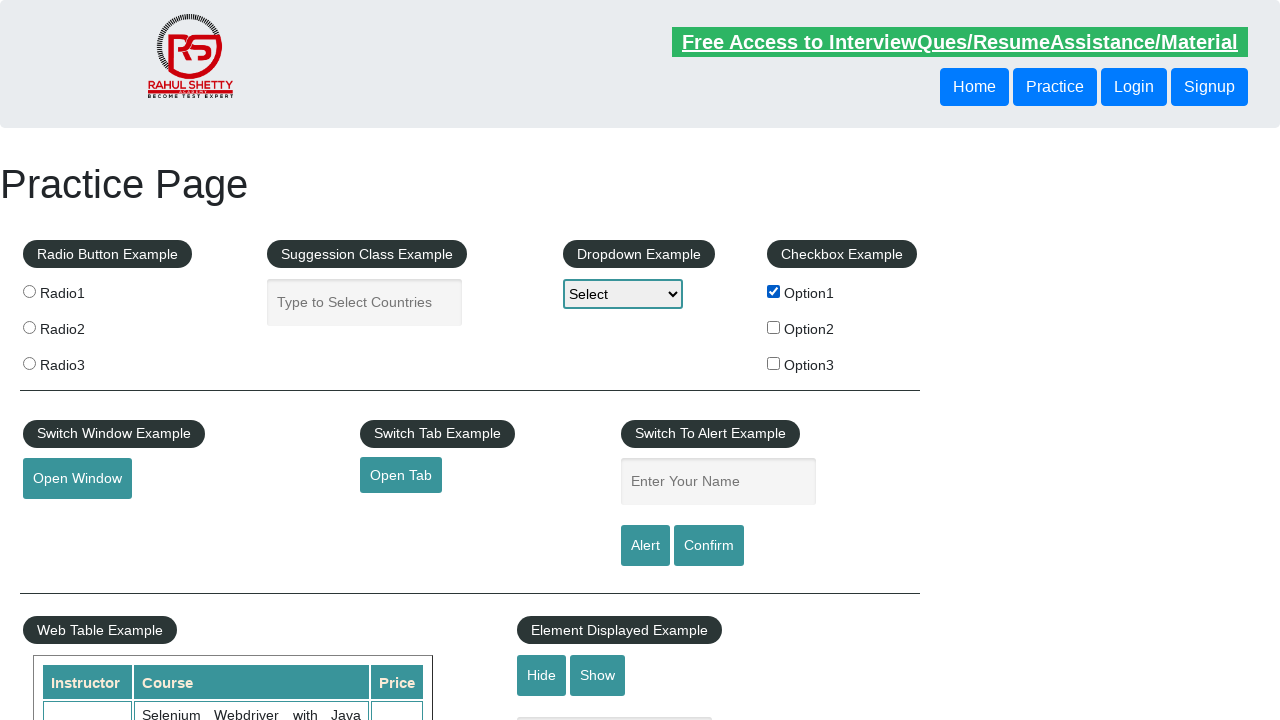

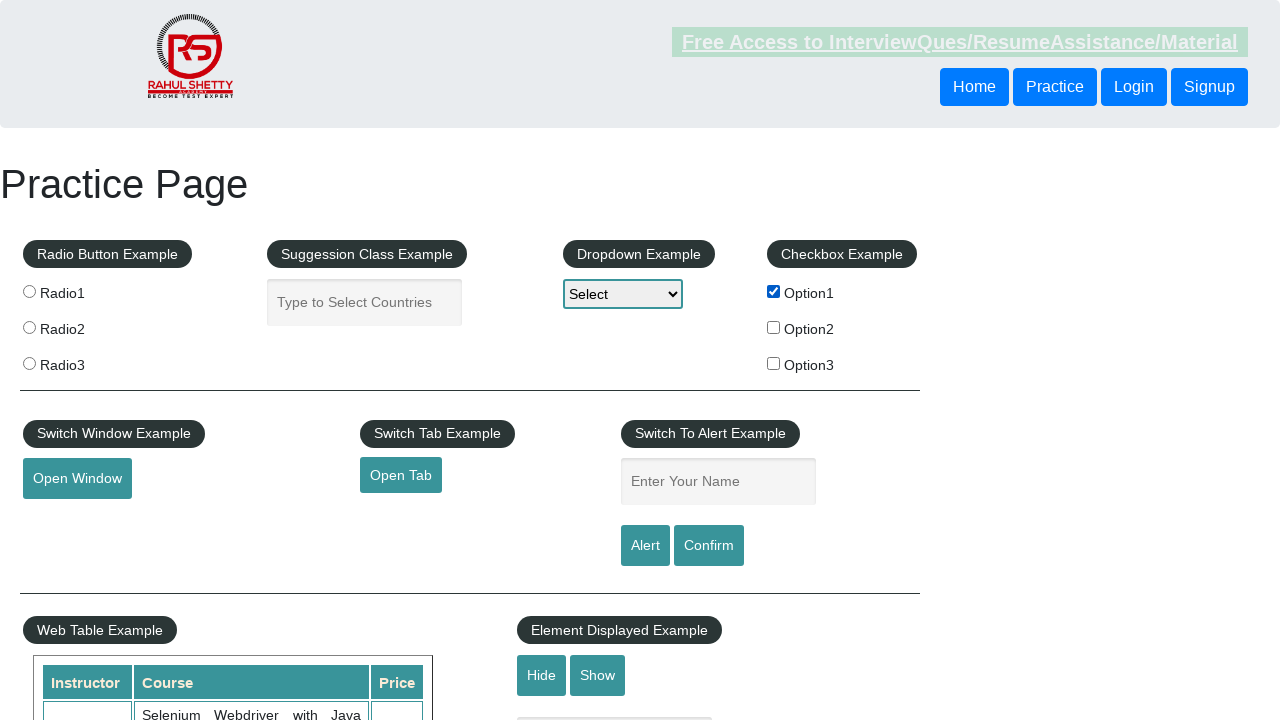